Tests JavaScript alert handling by clicking a button to trigger an alert and accepting it

Starting URL: https://the-internet.herokuapp.com/javascript_alerts

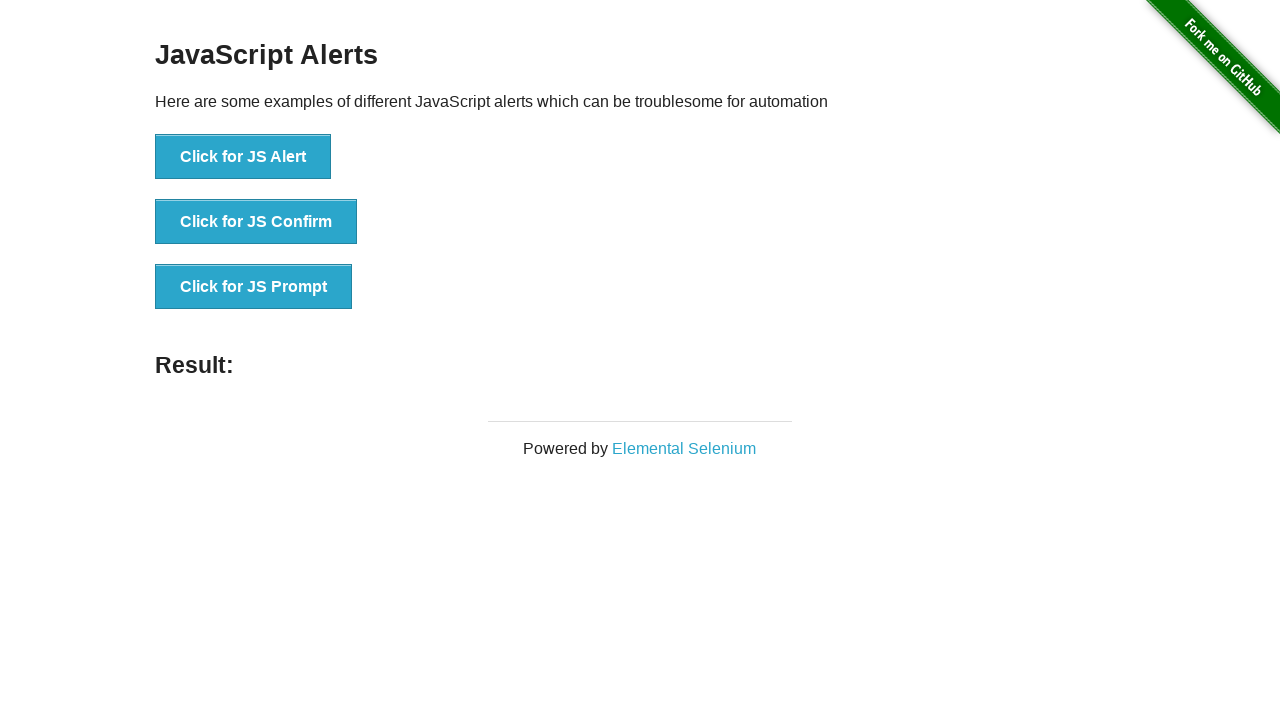

Clicked button to trigger JavaScript alert at (243, 157) on xpath=//button[text()='Click for JS Alert']
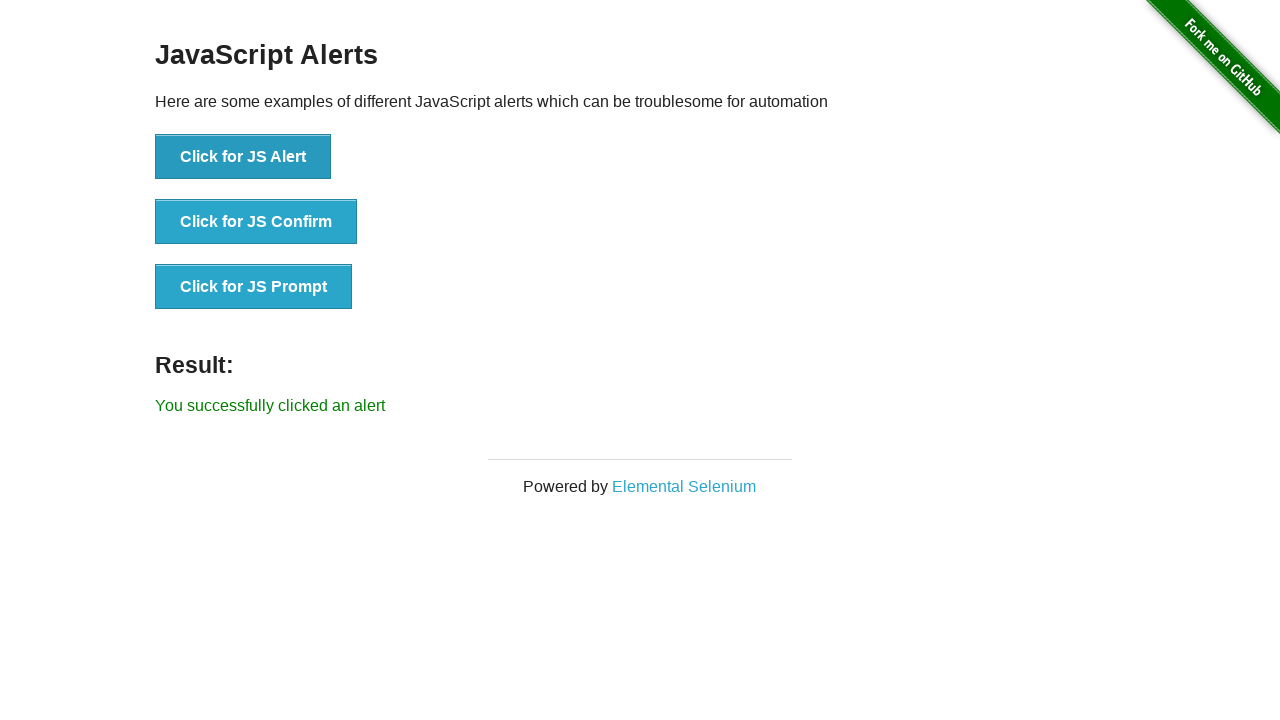

Set up dialog handler to accept alerts
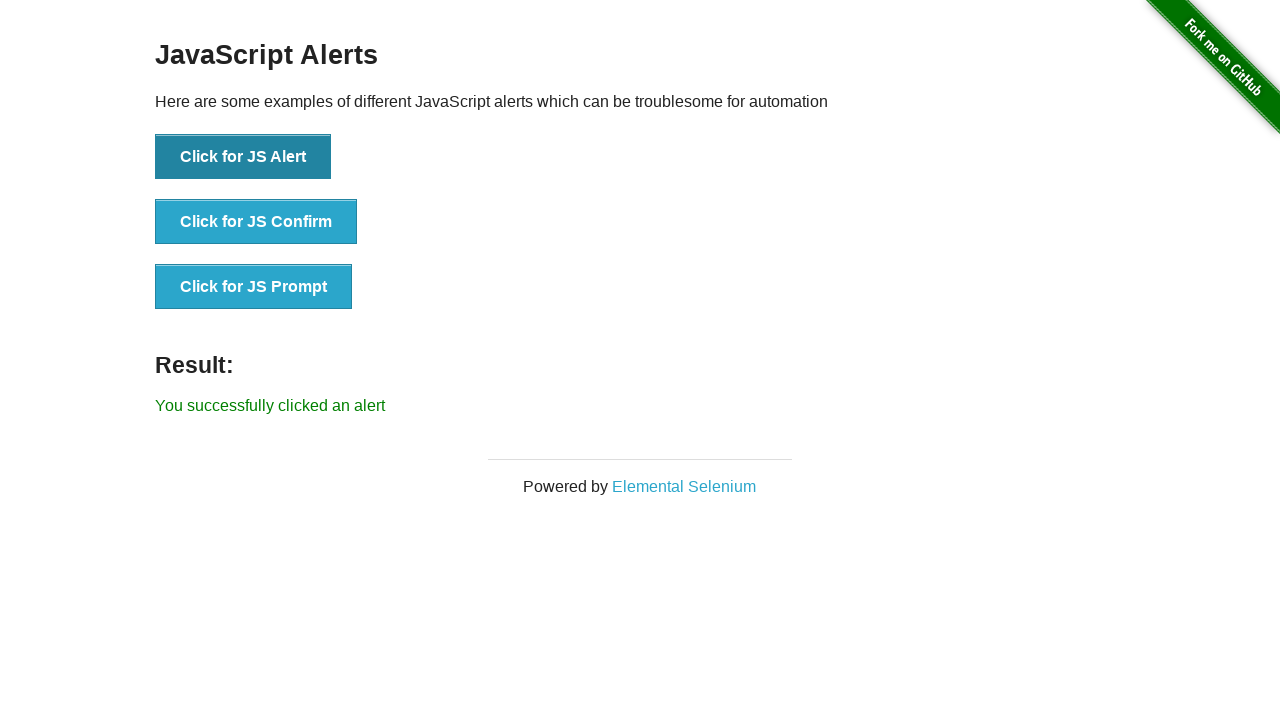

Verified success message is displayed after accepting alert
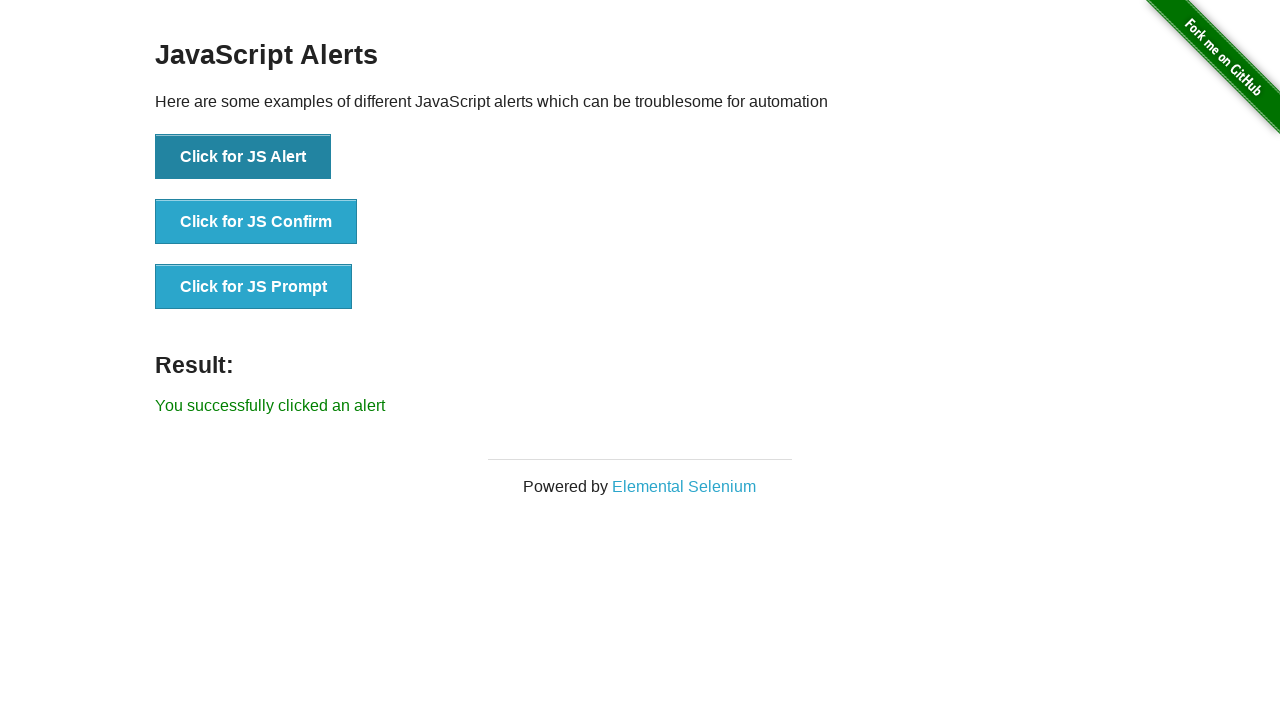

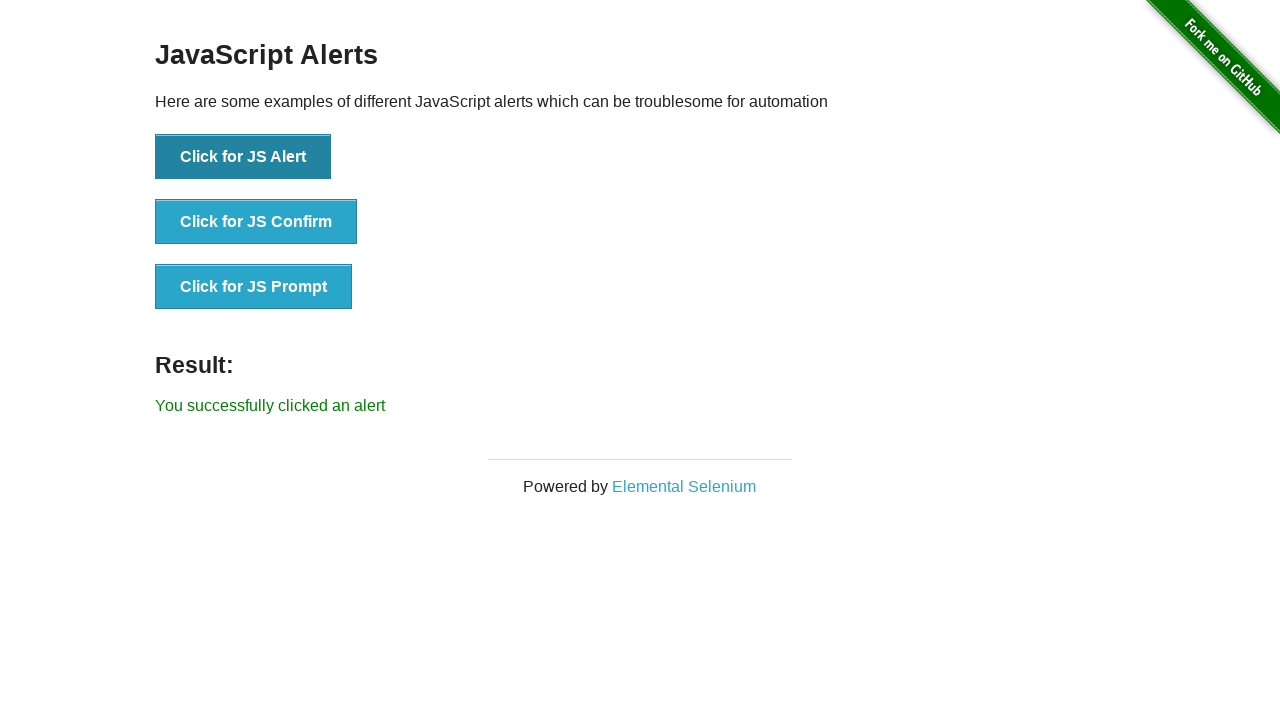